Tests explicit and fluent wait functionality by clicking a timer button and waiting for text to change to "WebDriver"

Starting URL: http://seleniumpractise.blogspot.in/2016/08/how-to-use-explicit-wait-in-selenium.html

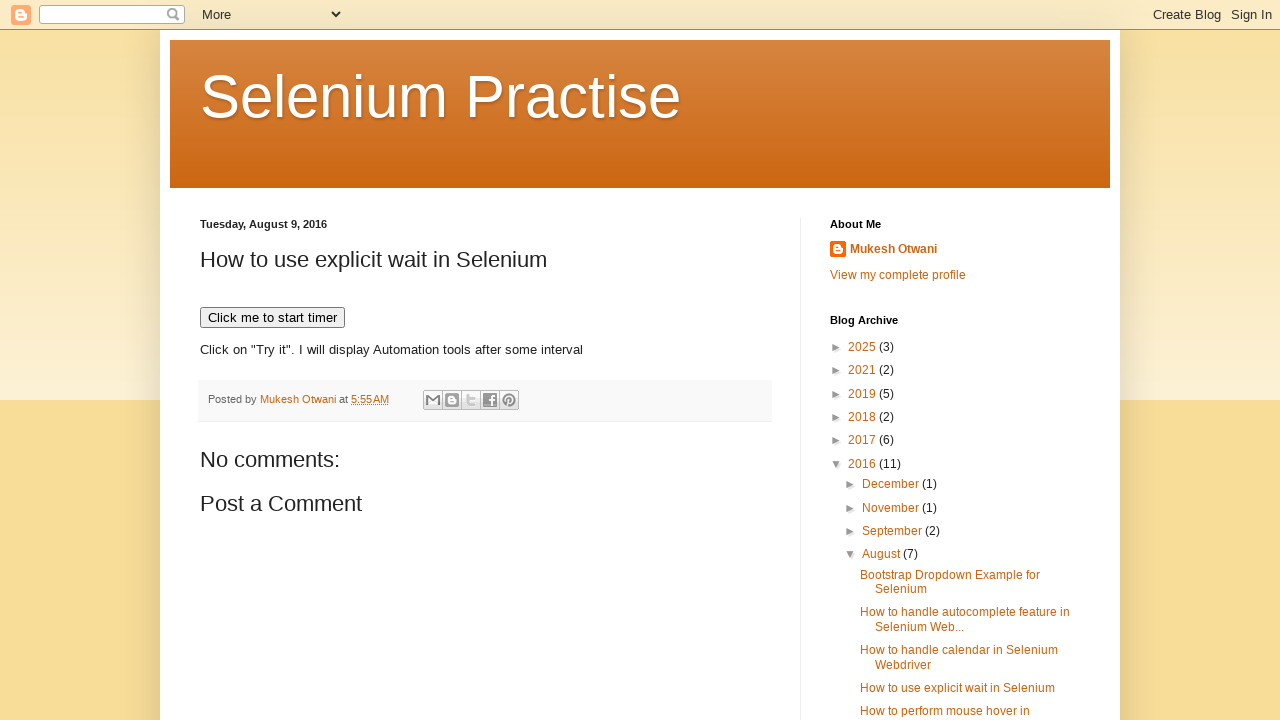

Navigated to explicit wait practice page
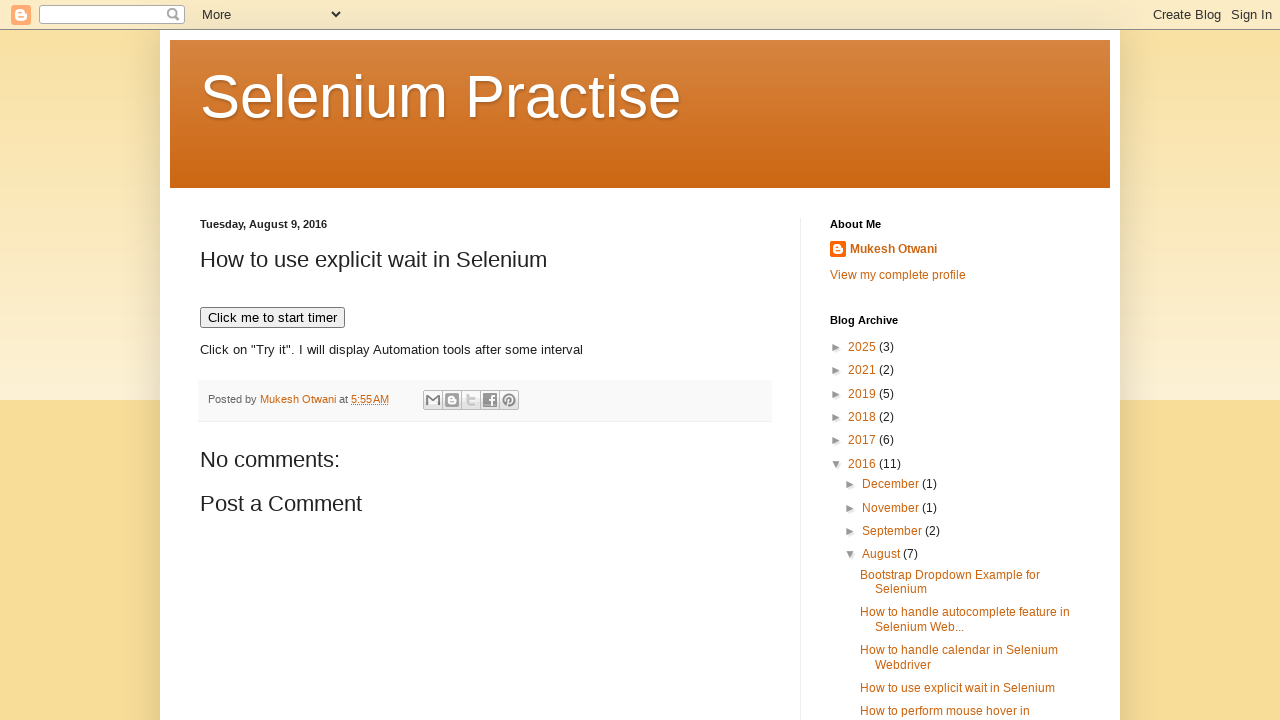

Clicked the start timer button at (272, 318) on xpath=//button[contains(text(),'start timer')]
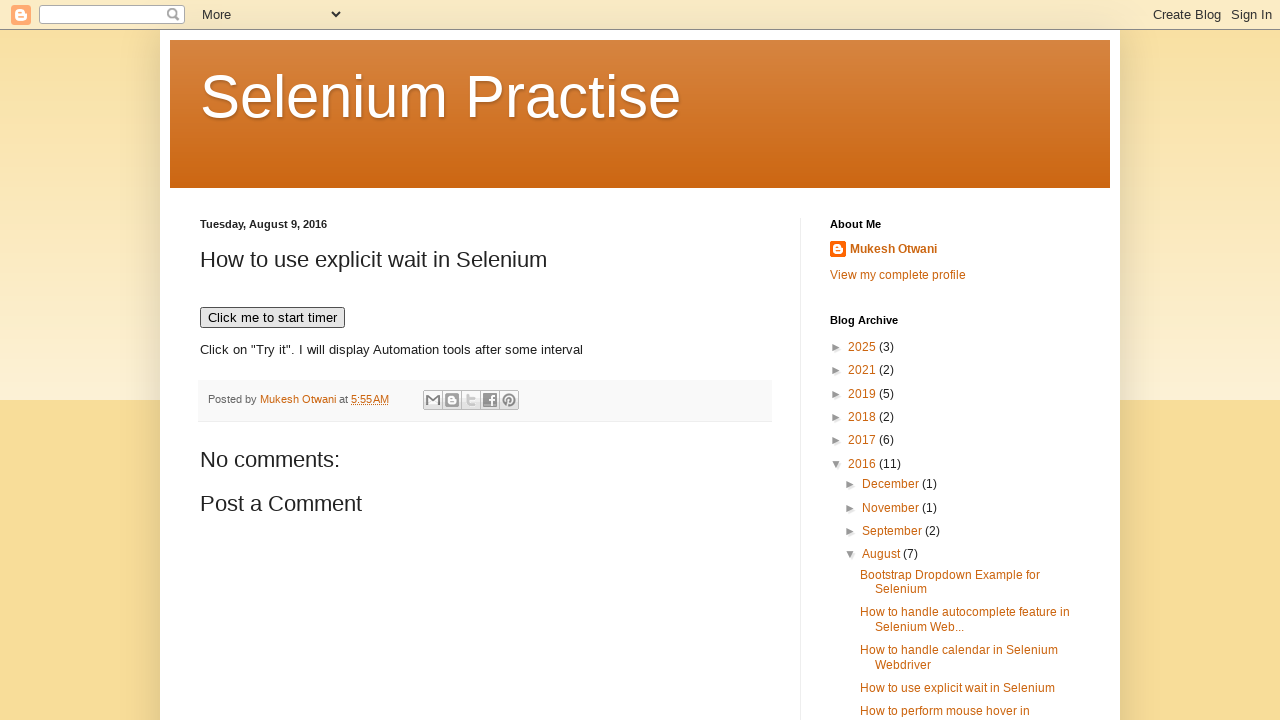

Waited for demo element text to change to 'WebDriver'
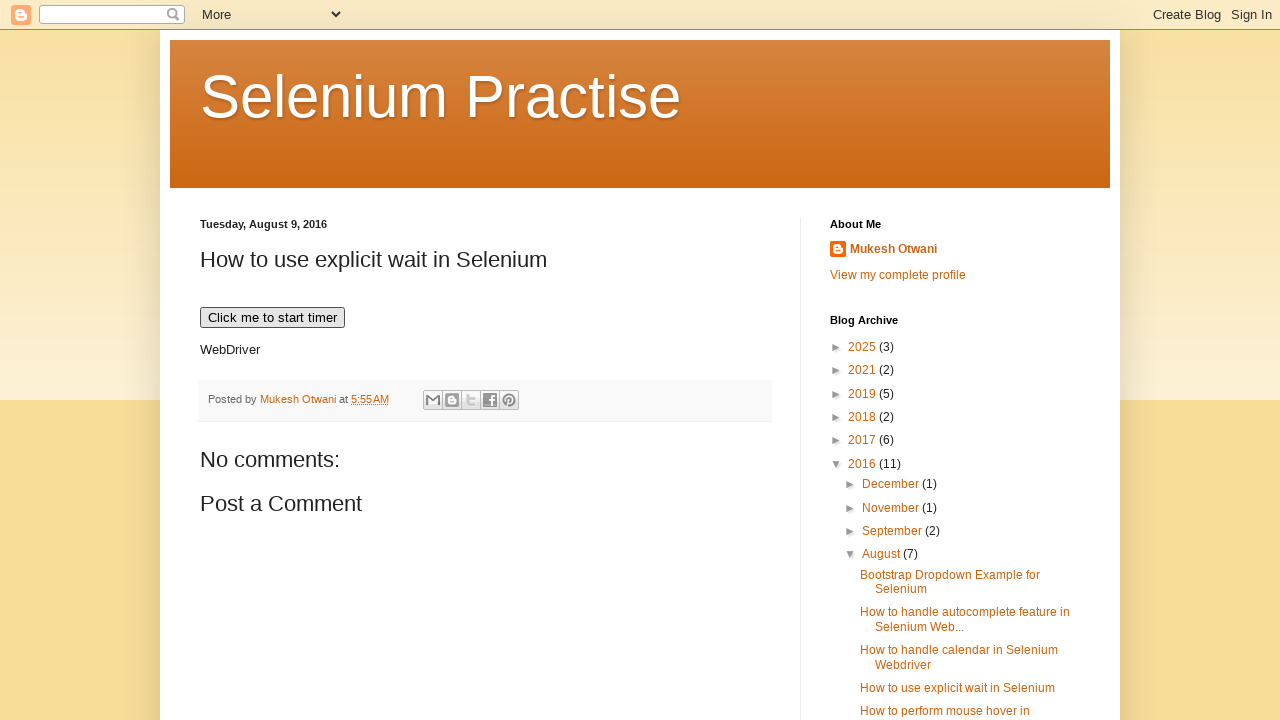

Located demo element for verification
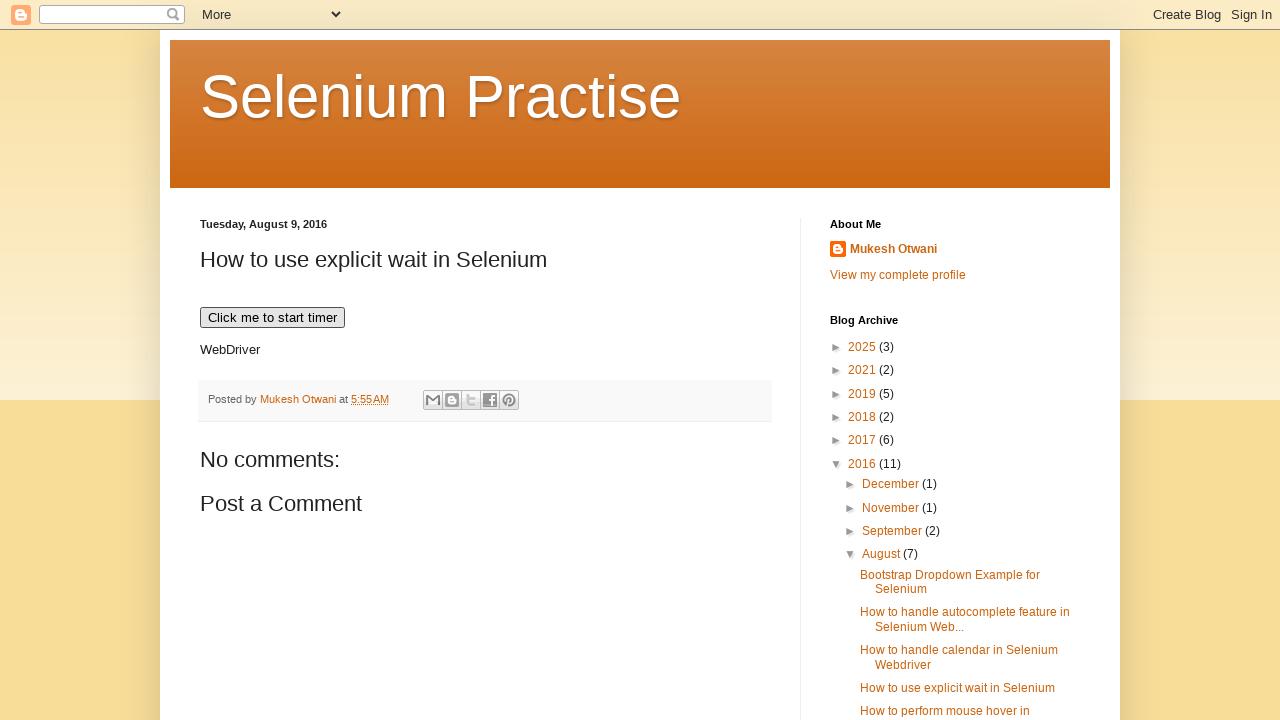

Verified demo element text is 'WebDriver'
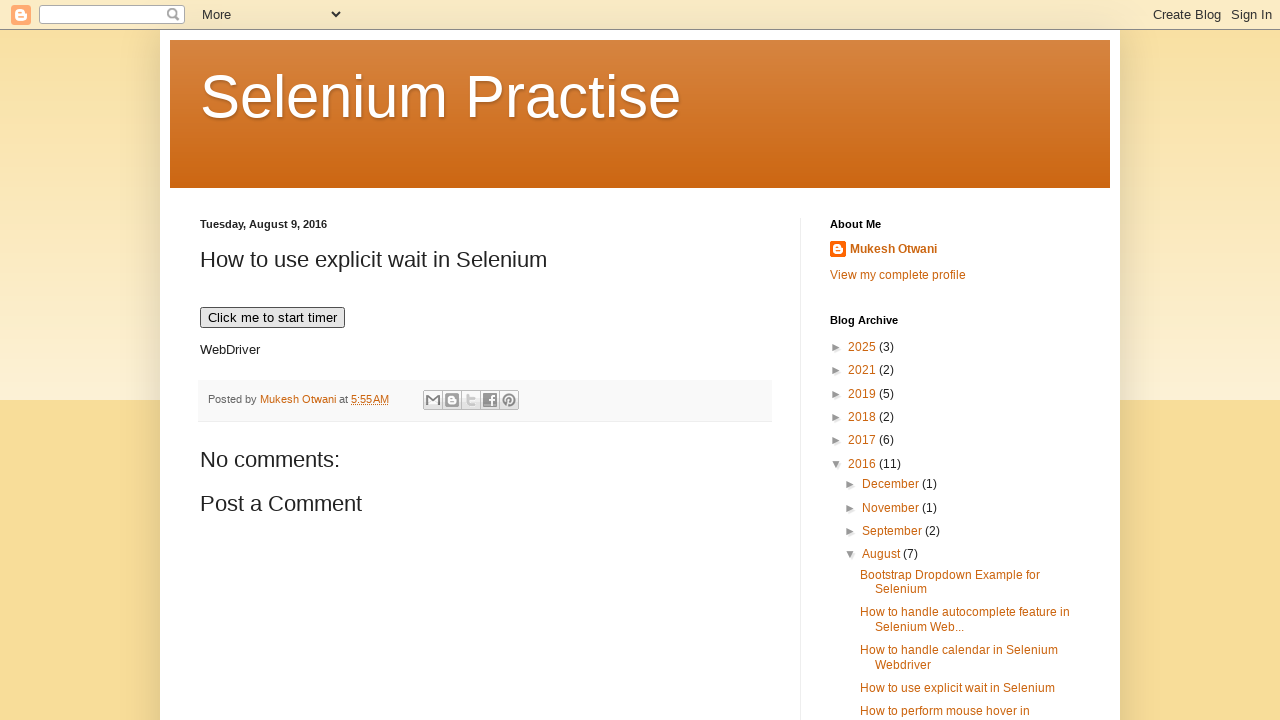

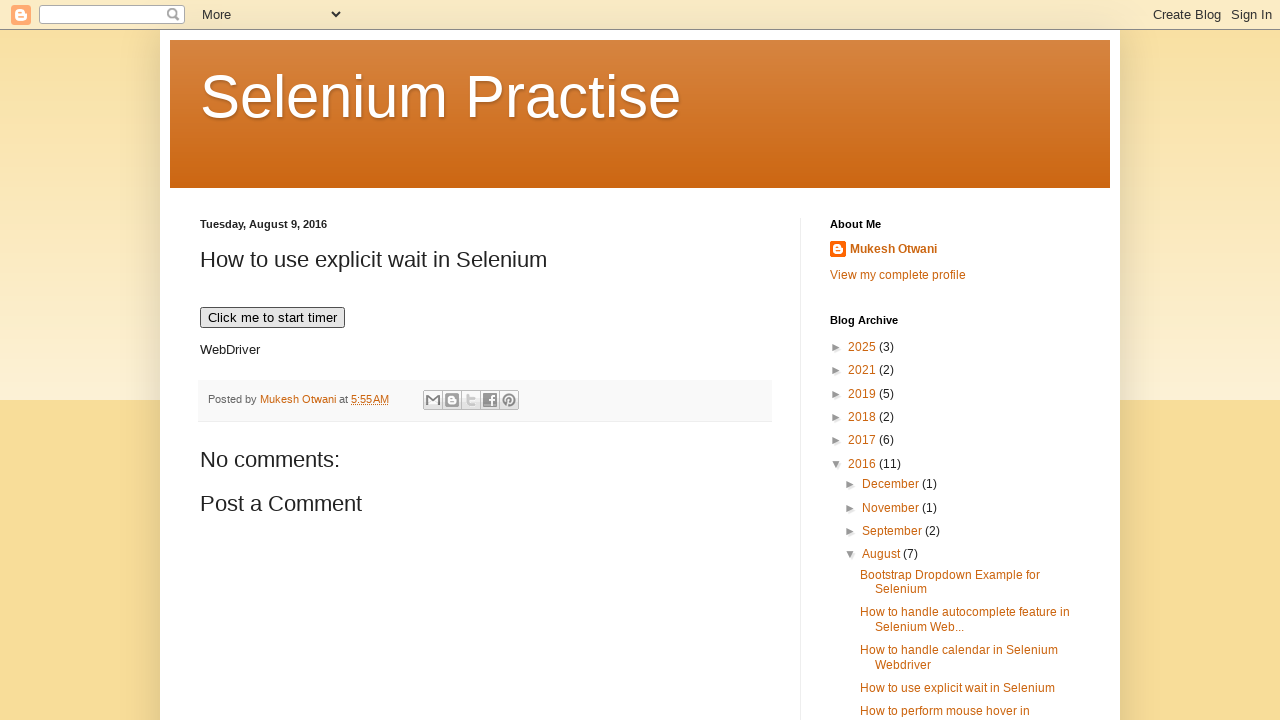